Tests window handling by clicking a button to open a new tab, switching to the child window to click a link, then switching back to the main window to click another button that opens a new window.

Starting URL: https://skpatro.github.io/demo/links/

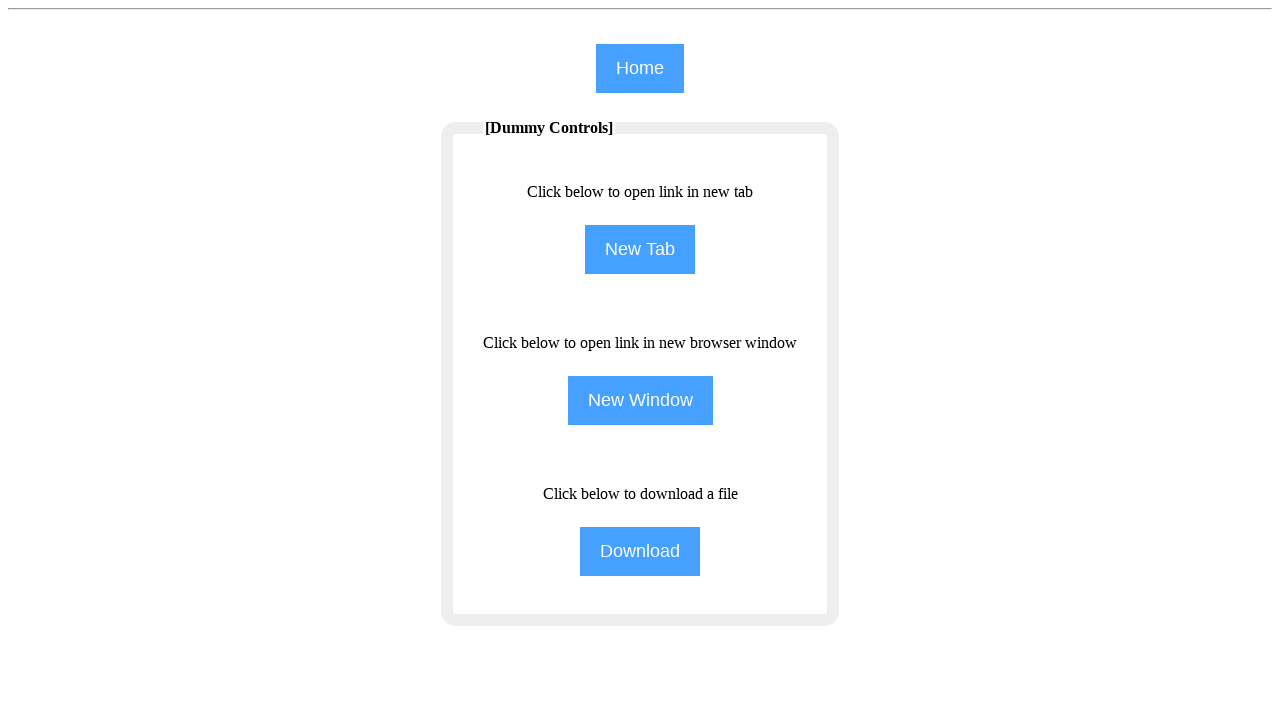

Clicked NewTab button to open a new tab at (640, 250) on input[name='NewTab']
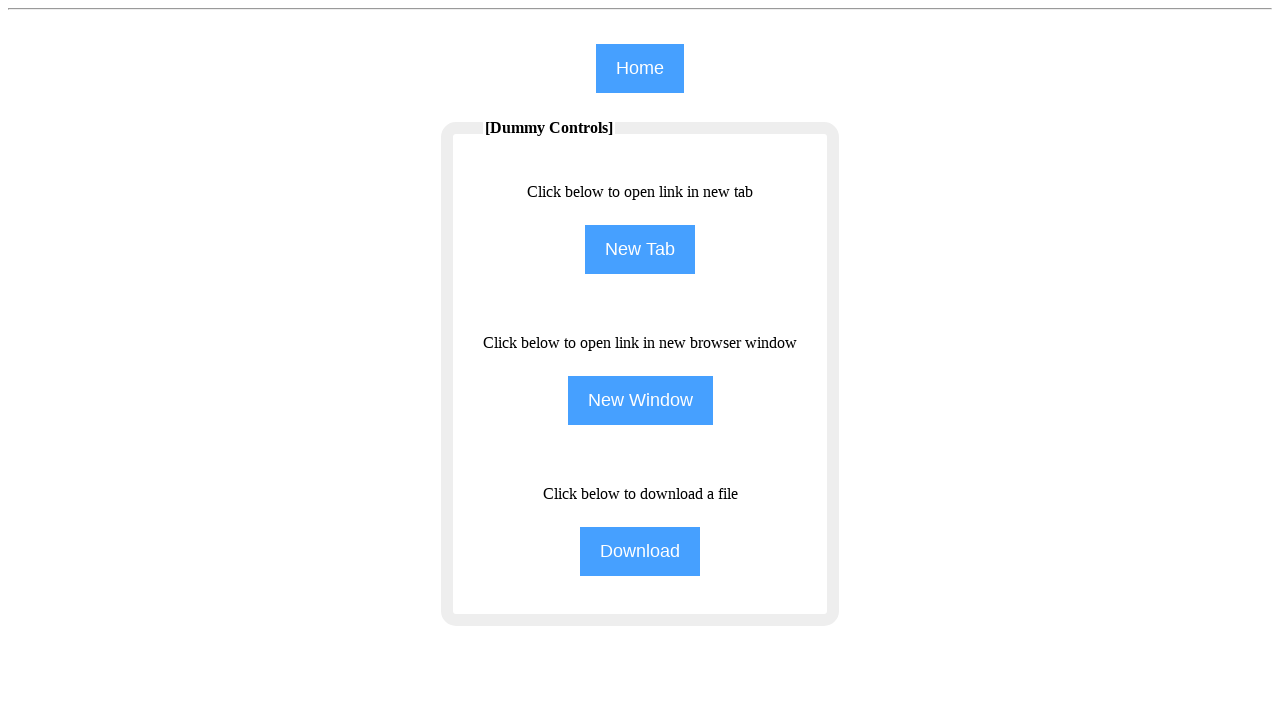

New tab opened and context captured at (640, 250) on input[name='NewTab']
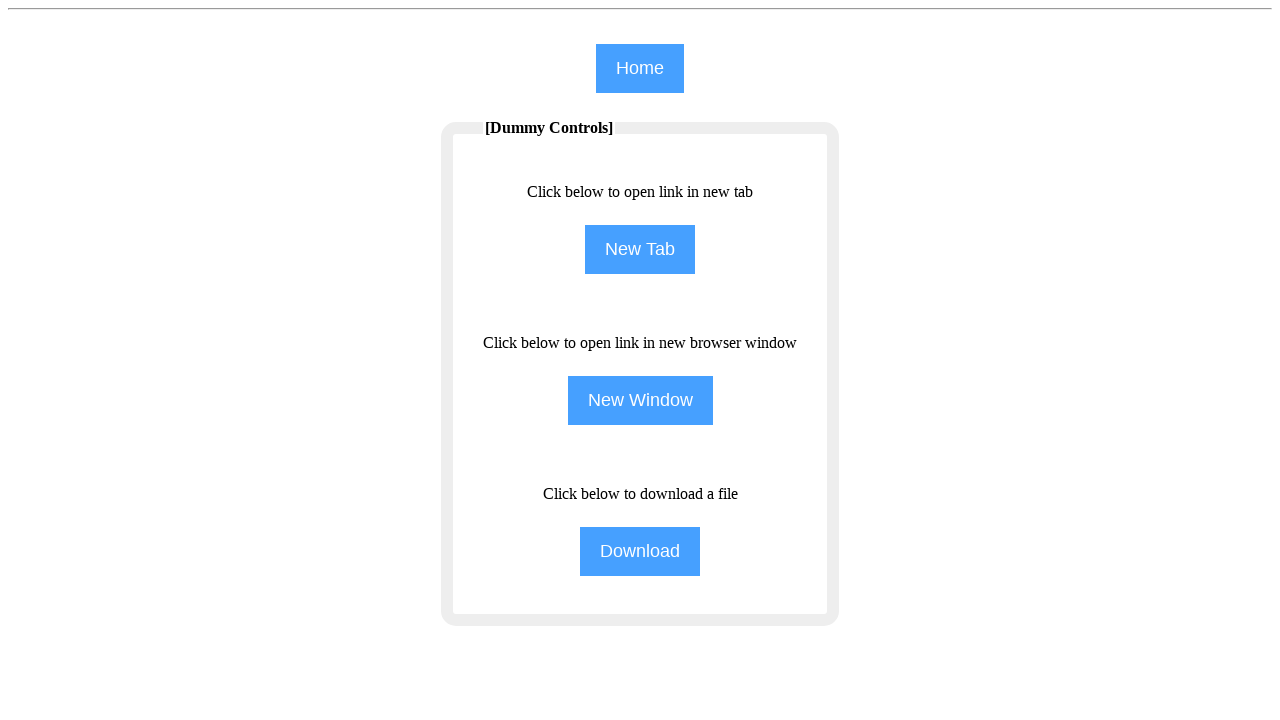

Child window loaded and ready
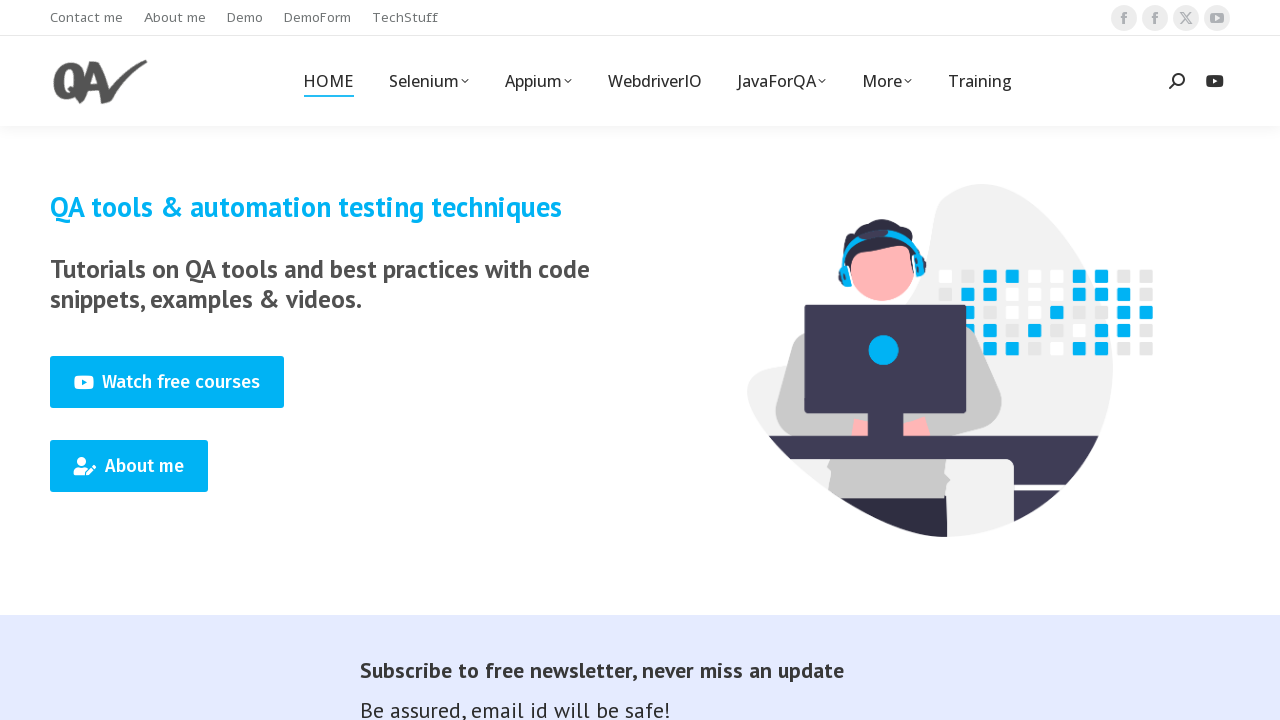

Clicked Training link in child window at (980, 81) on (//span[text()='Training'])[1]
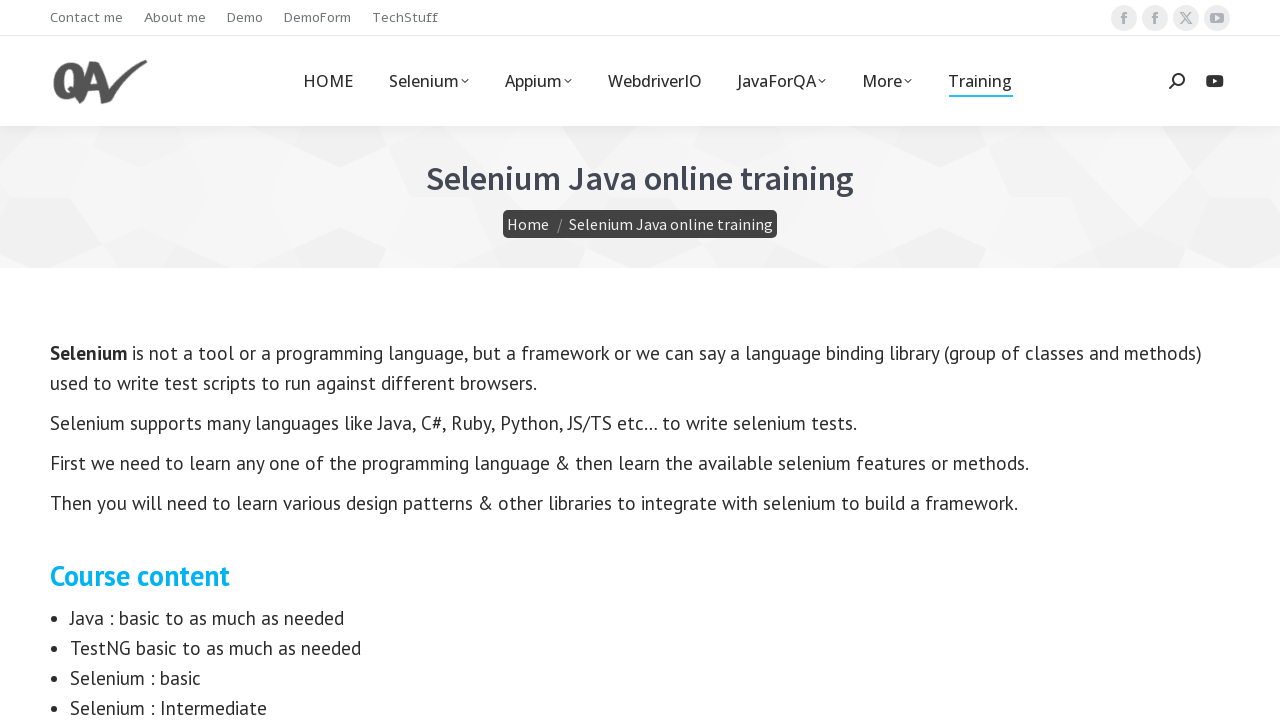

Switched back to main window
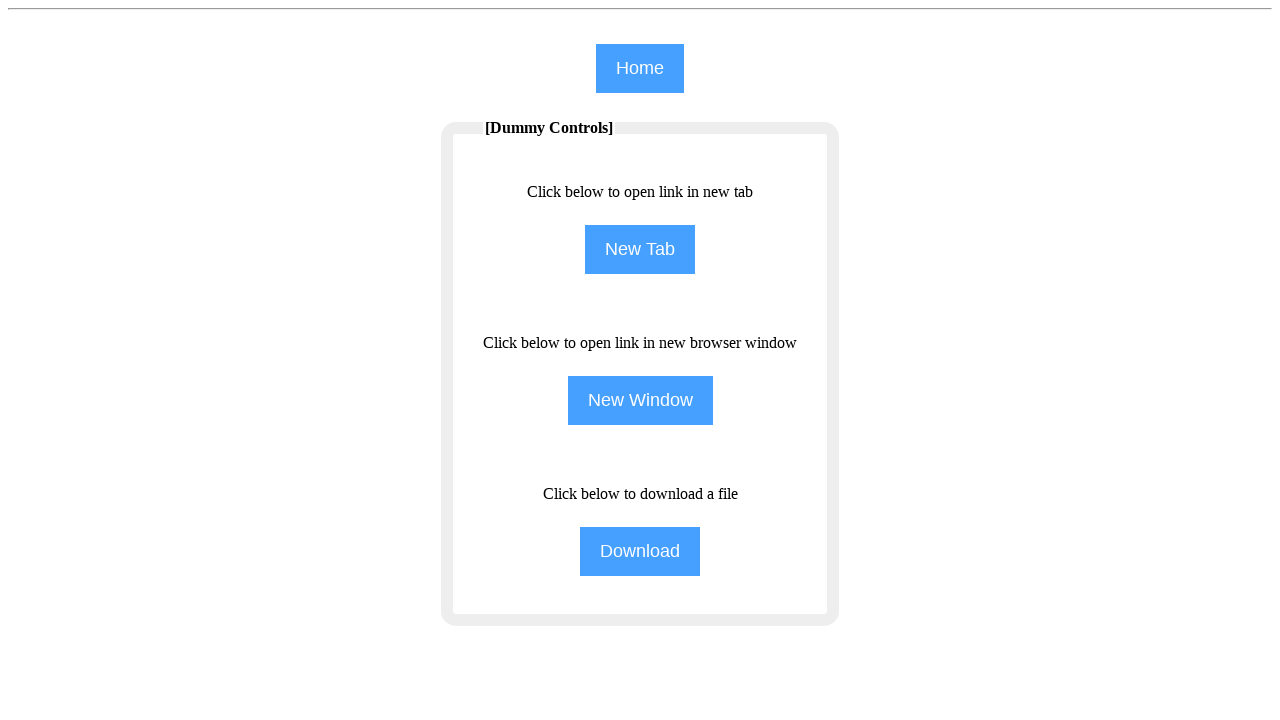

Clicked NewWindow button from main page at (640, 400) on input[name='NewWindow']
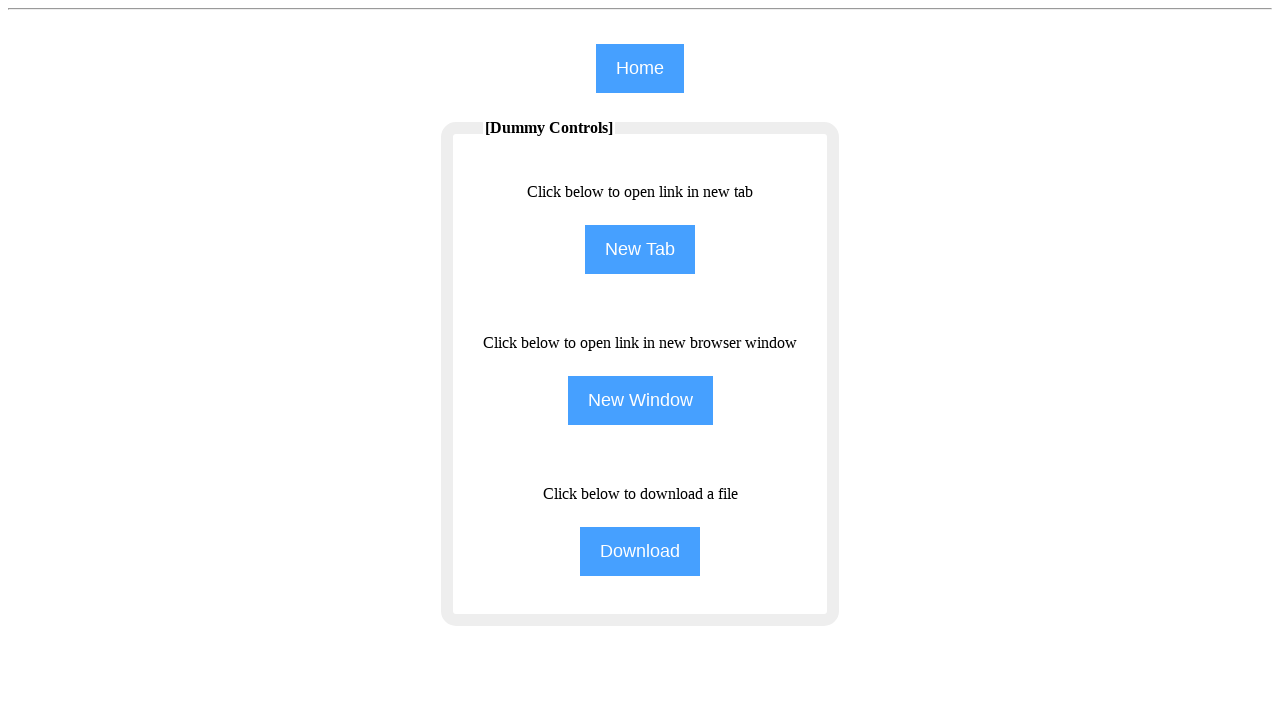

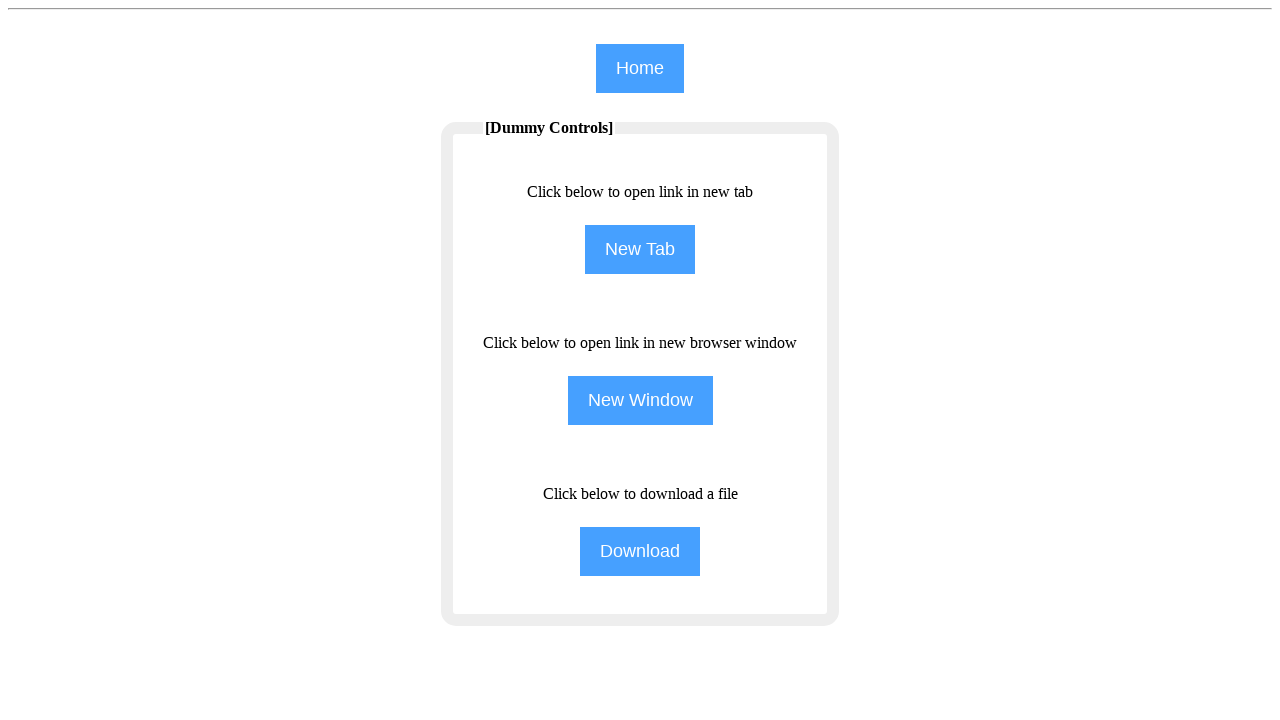